Tests handling pop-up windows by clicking a button that triggers a pop-up, waiting for it to load, and then closing it.

Starting URL: https://testautomationpractice.blogspot.com/

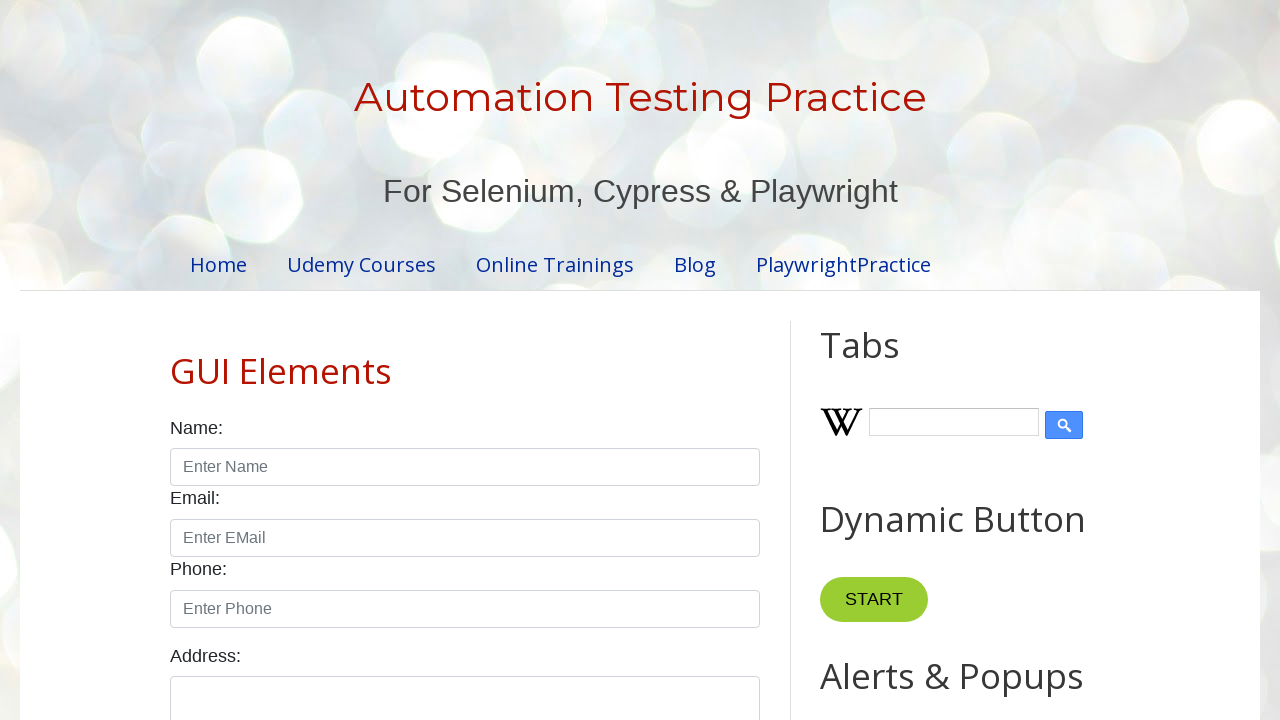

Clicked button to trigger pop-up window at (965, 361) on button[id="PopUp"]
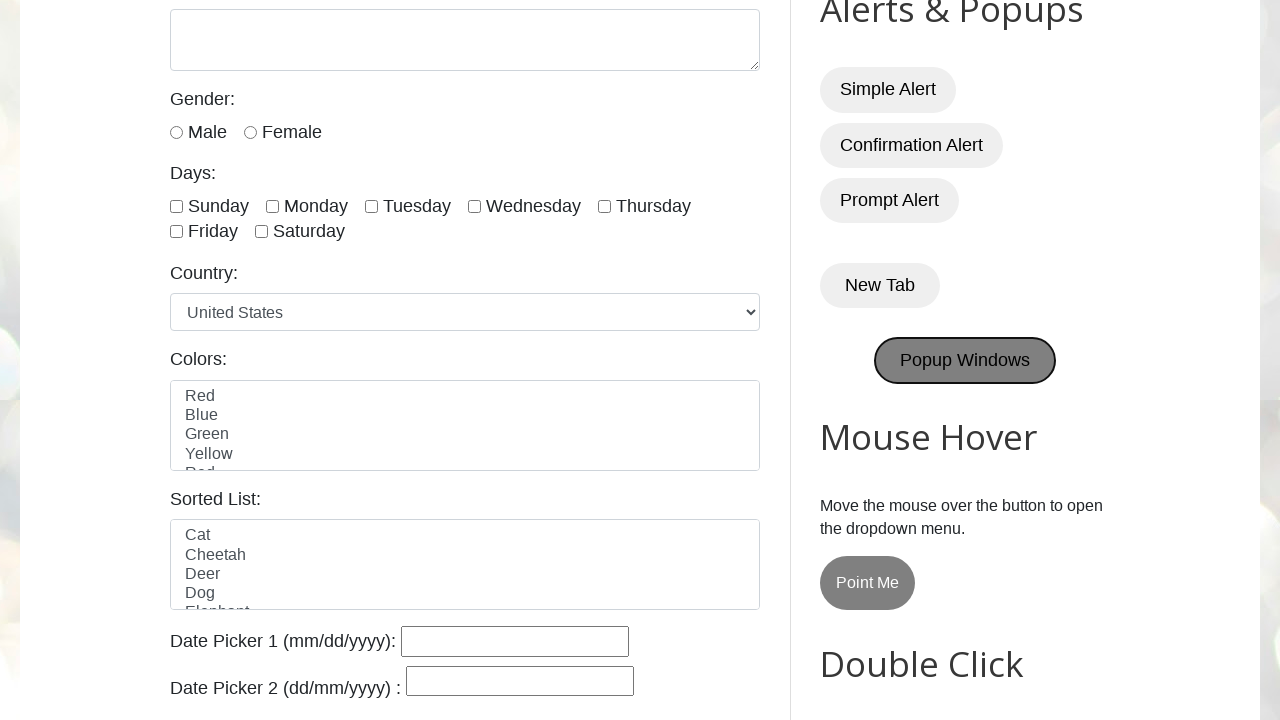

Pop-up window detected and captured
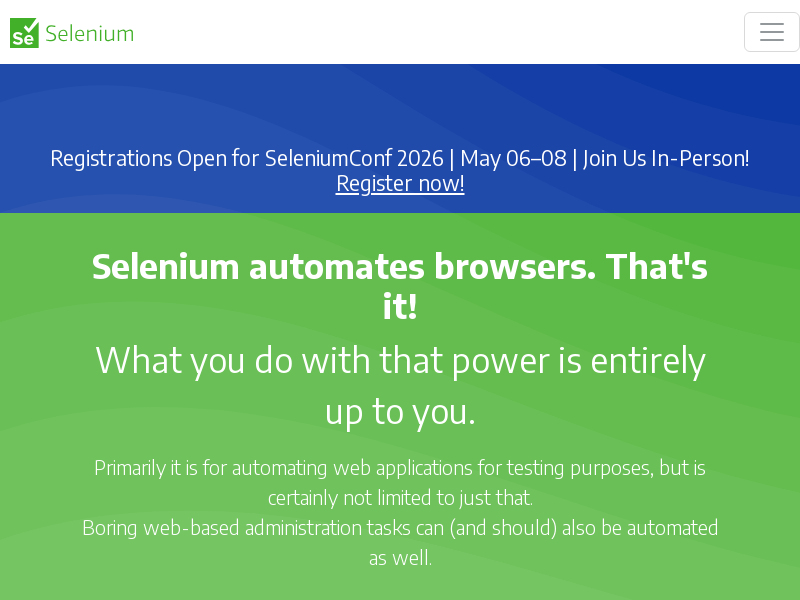

Pop-up page fully loaded
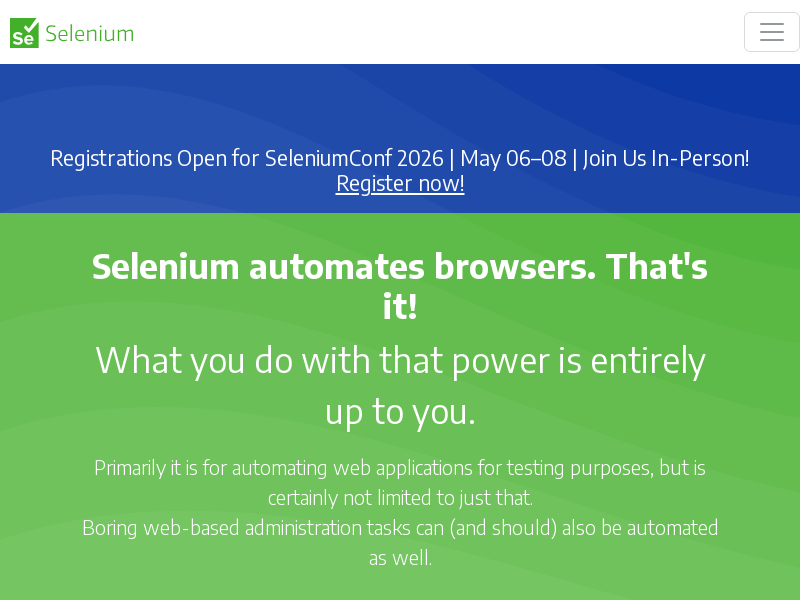

Retrieved pop-up URL: https://www.selenium.dev/
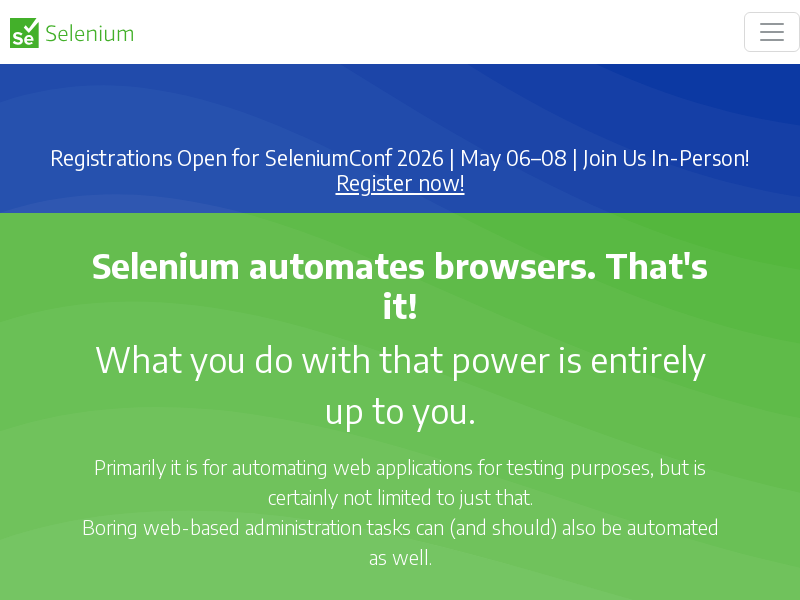

Closed pop-up window
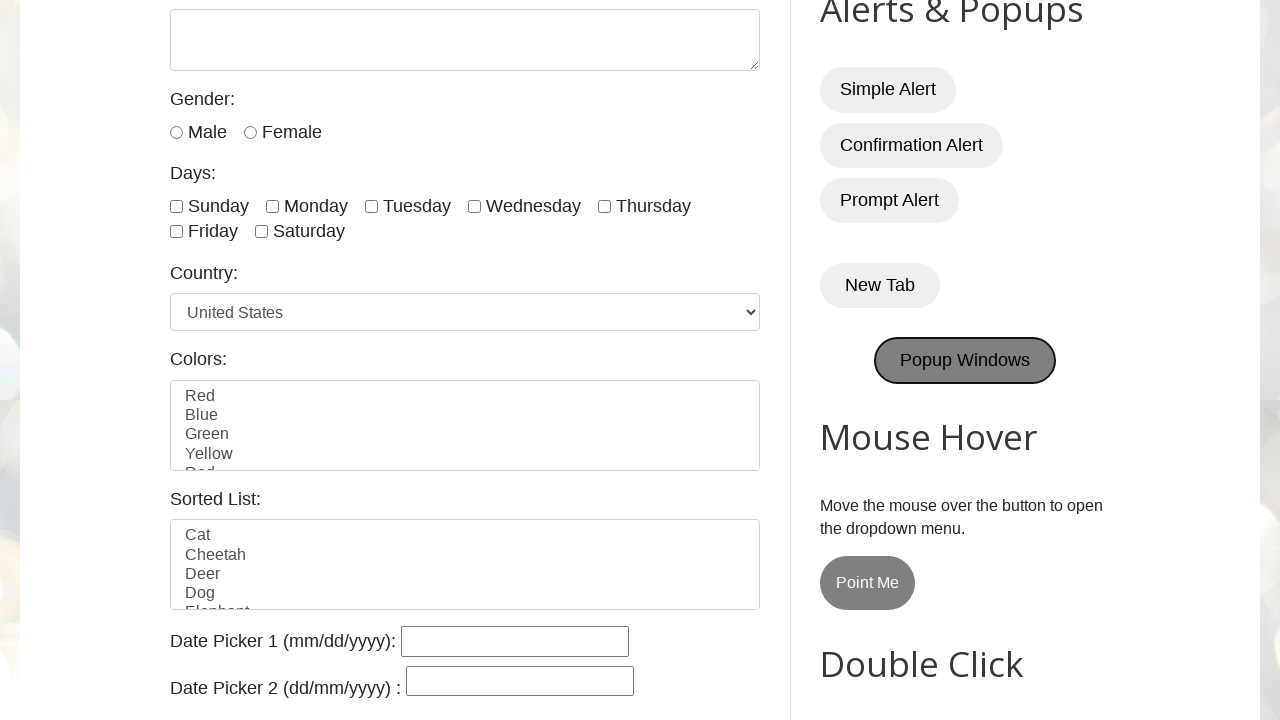

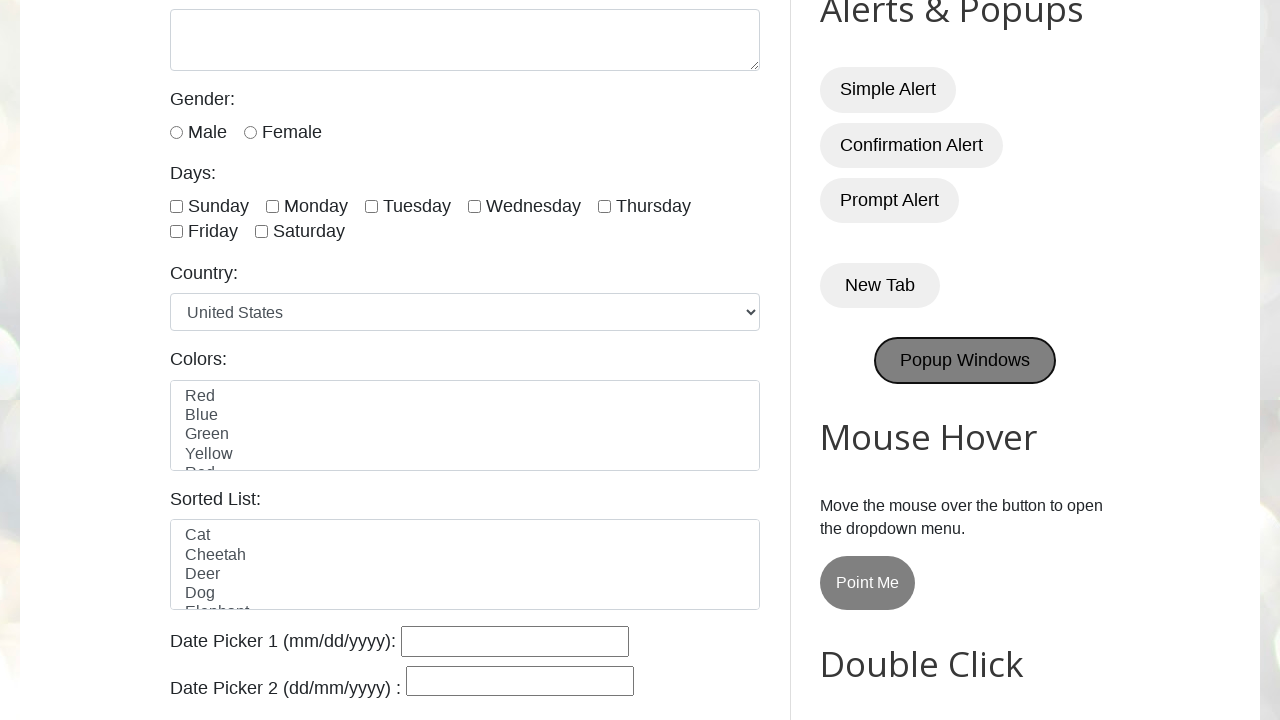